Tests decreasing/navigating backwards in the second date-time picker

Starting URL: https://demoqa.com/date-picker

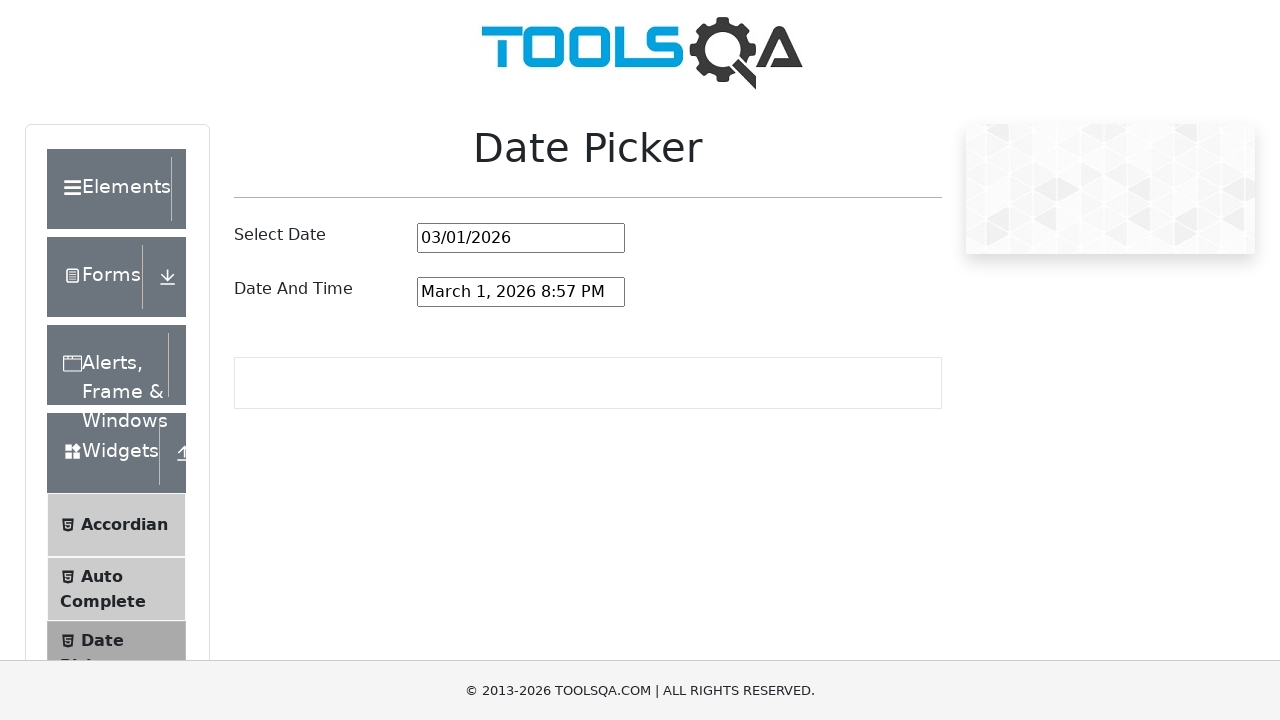

Clicked to open the second date-time picker at (521, 292) on #dateAndTimePickerInput
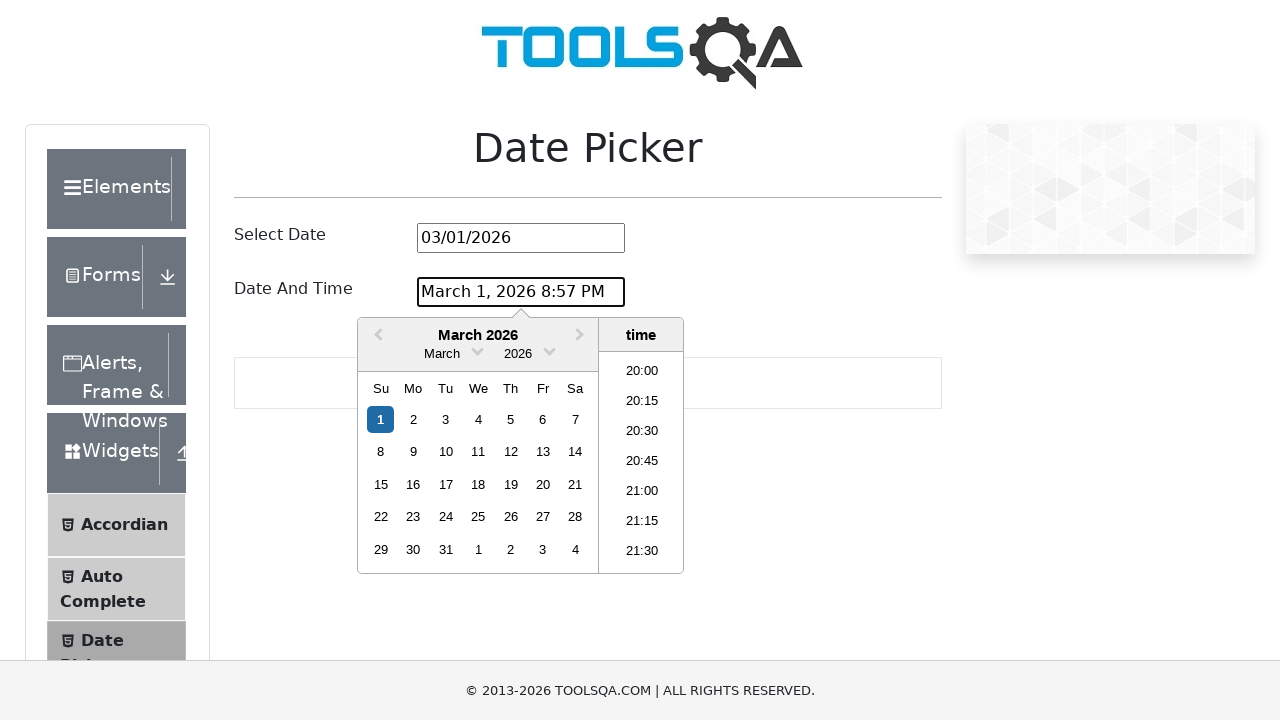

Clicked previous month navigation button to decrease date at (376, 336) on .react-datepicker__navigation--previous
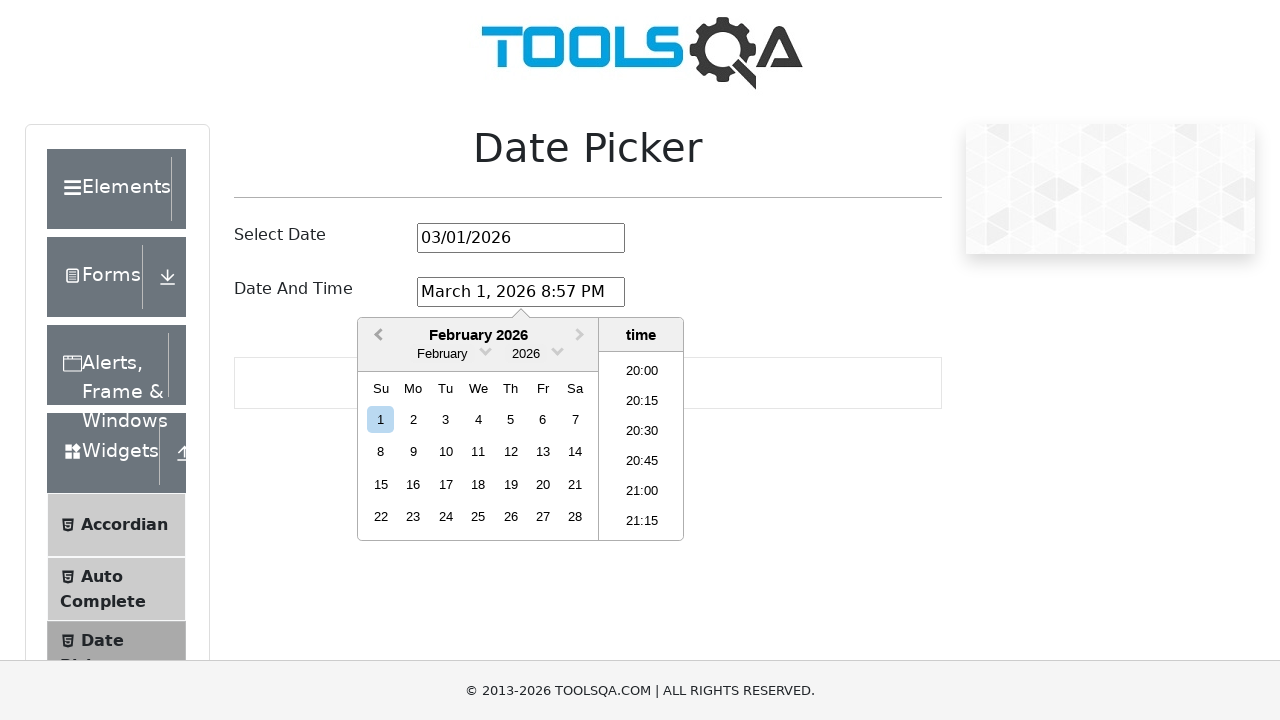

Calendar updated after navigating to previous month
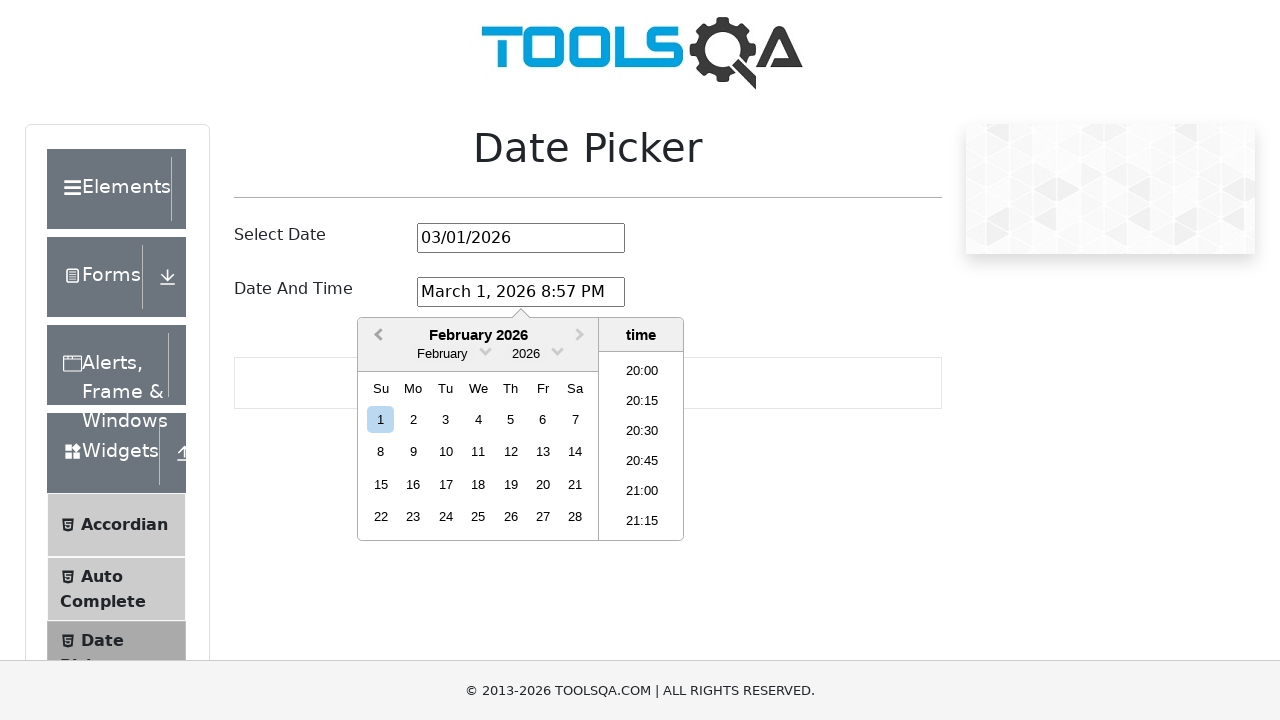

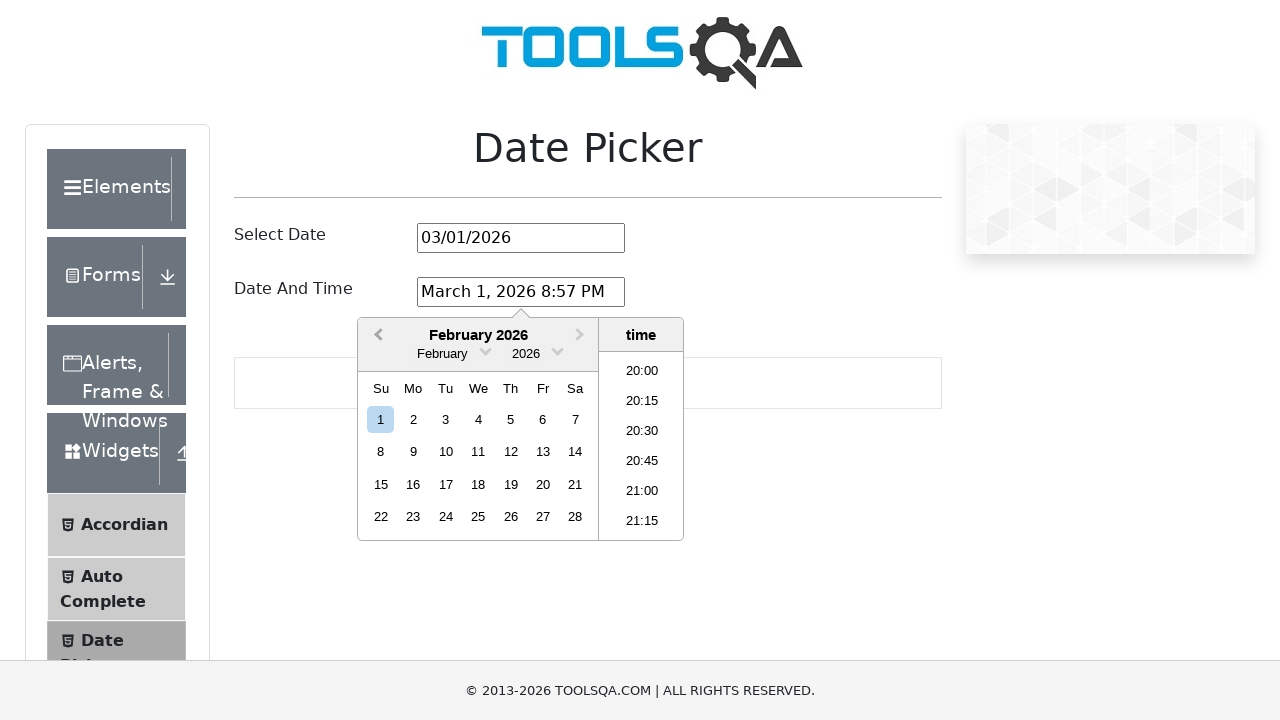